Tests alert handling functionality by filling a name field and interacting with a confirmation dialog

Starting URL: https://rahulshettyacademy.com/AutomationPractice/

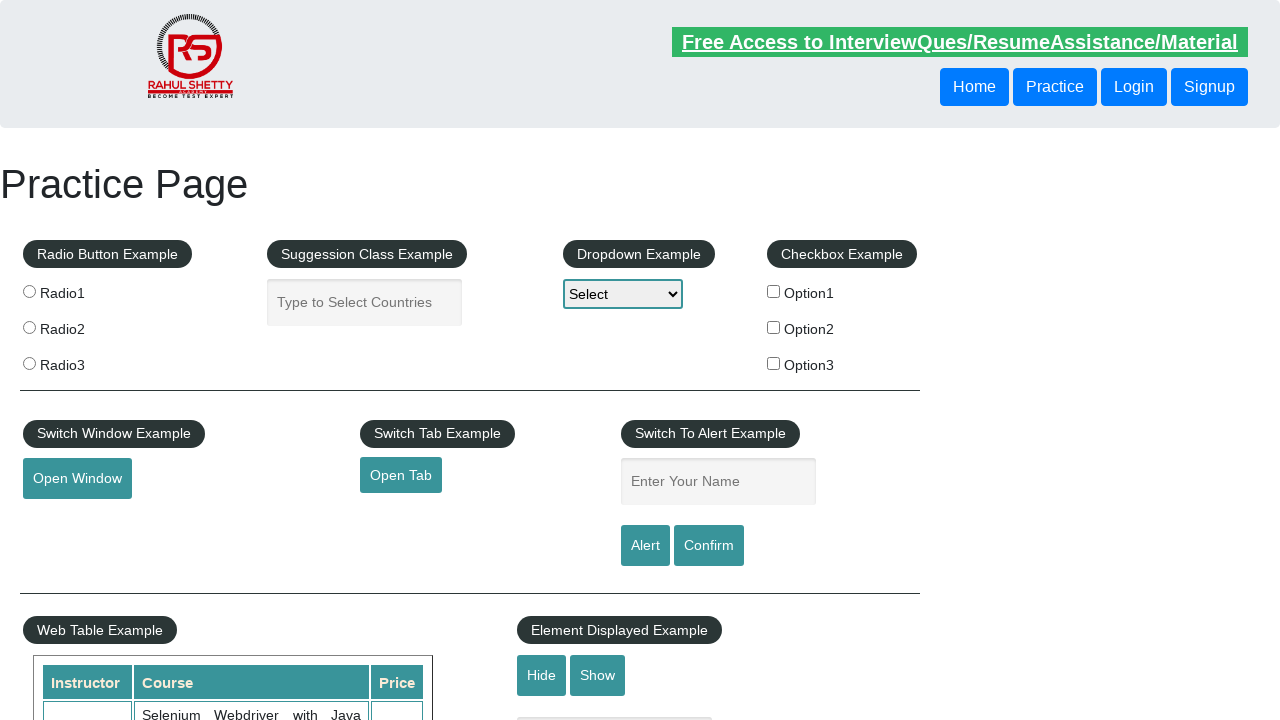

Filled name field with 'Amala' on #name
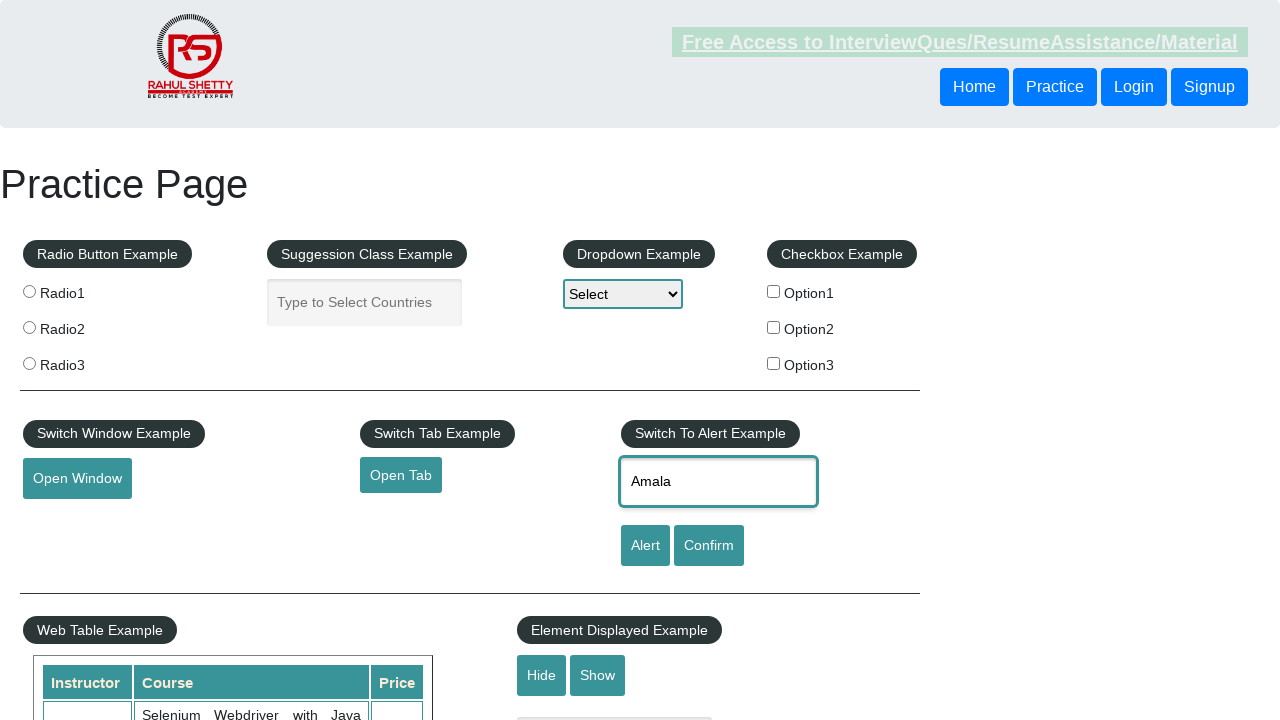

Clicked confirm button to trigger alert dialog at (709, 546) on #confirmbtn
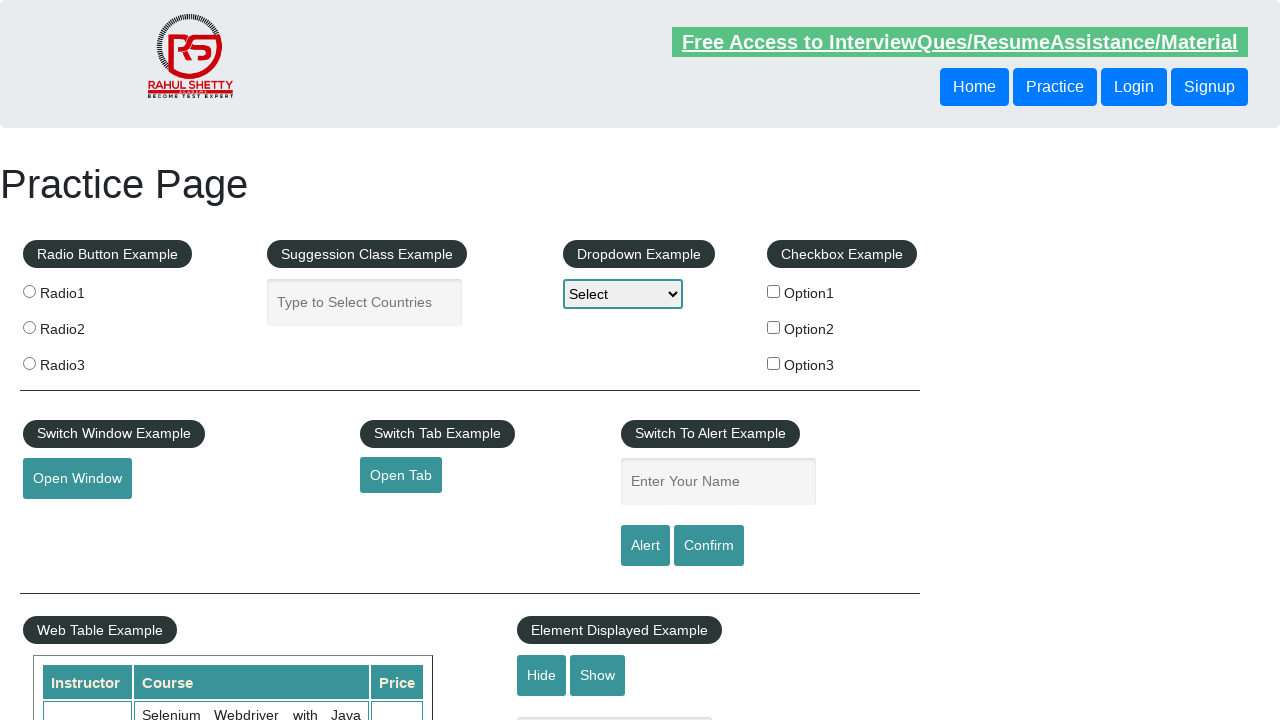

Set up dialog handler to dismiss confirmation dialog
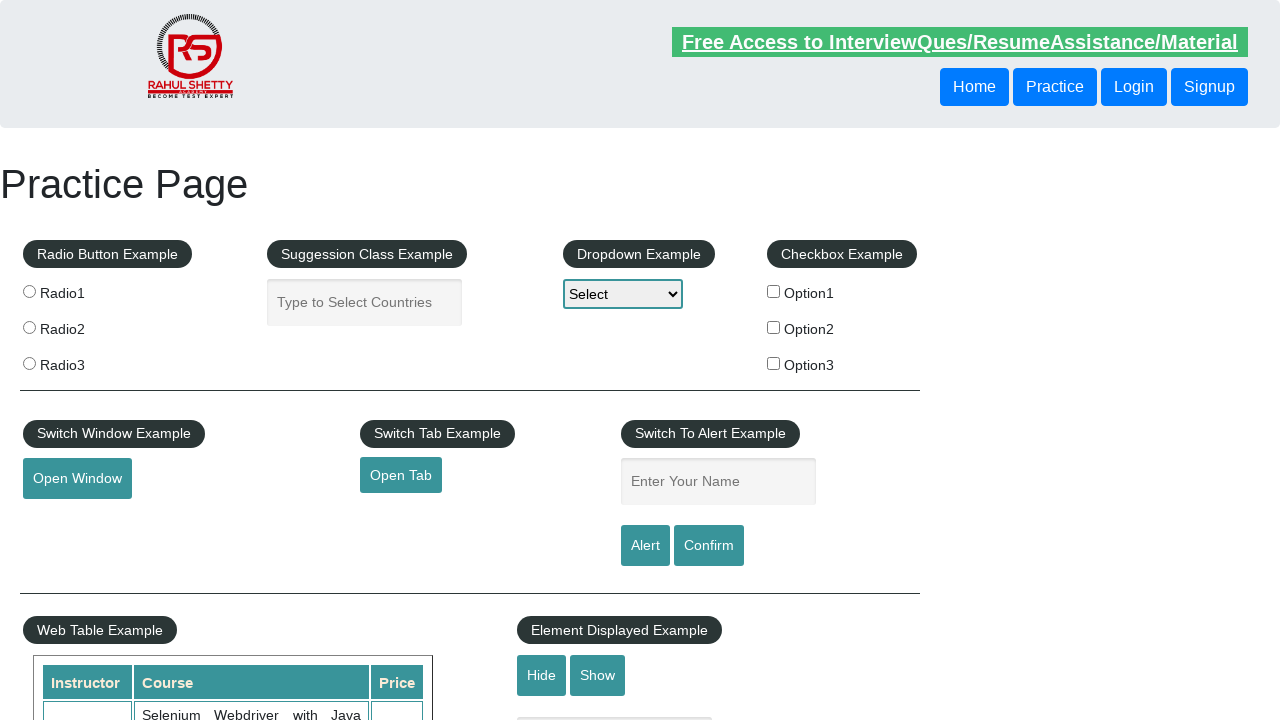

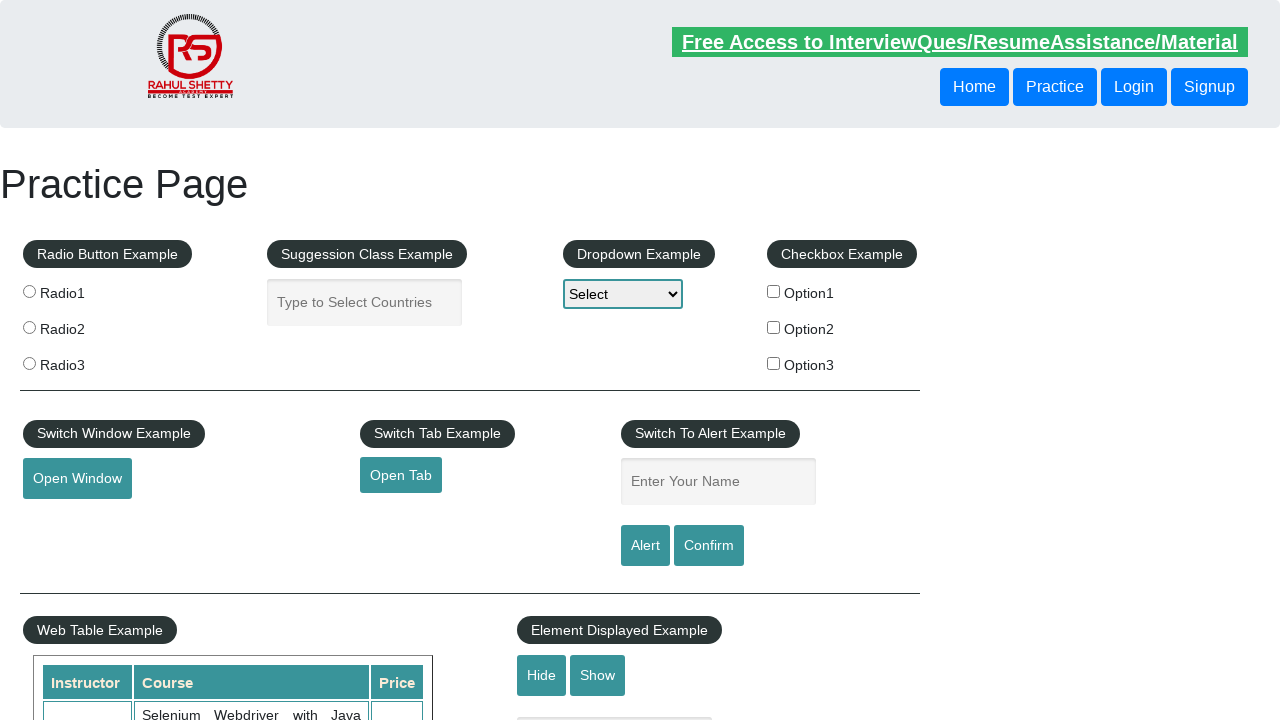